Tests dropdown selection functionality by selecting different options using value and index

Starting URL: https://the-internet.herokuapp.com/dropdown

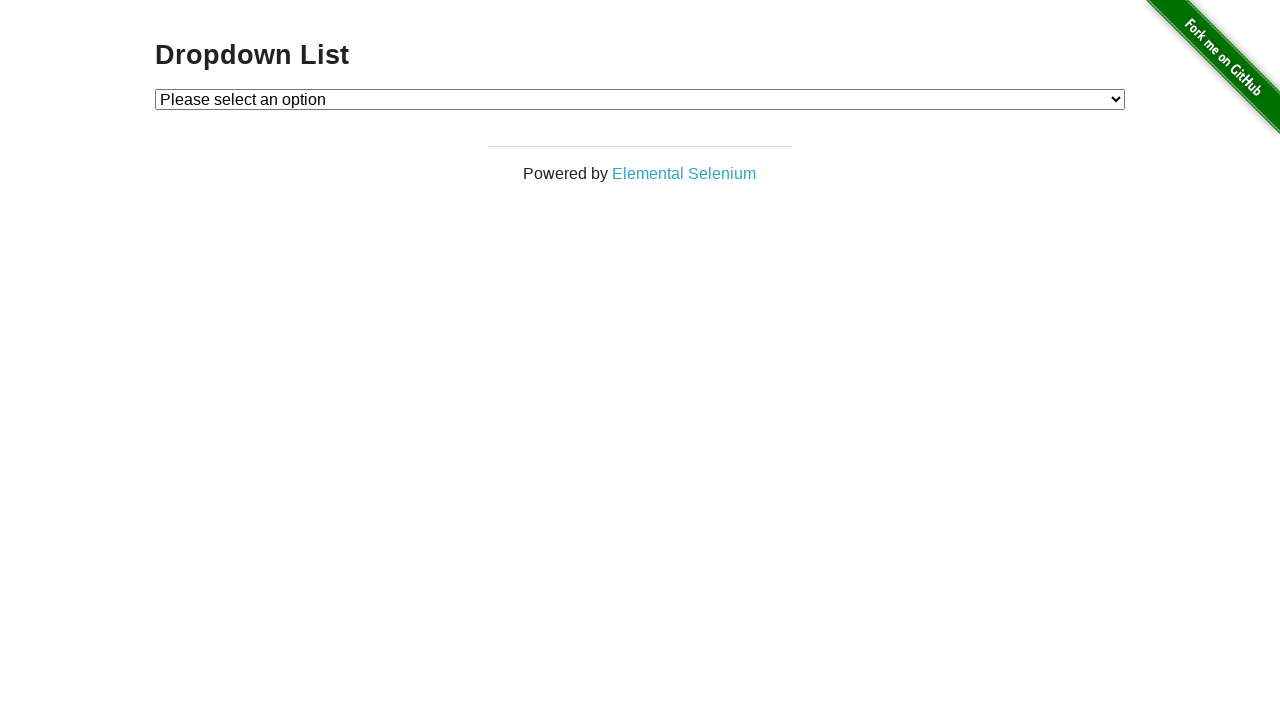

Selected first option by value '1' from dropdown on #dropdown
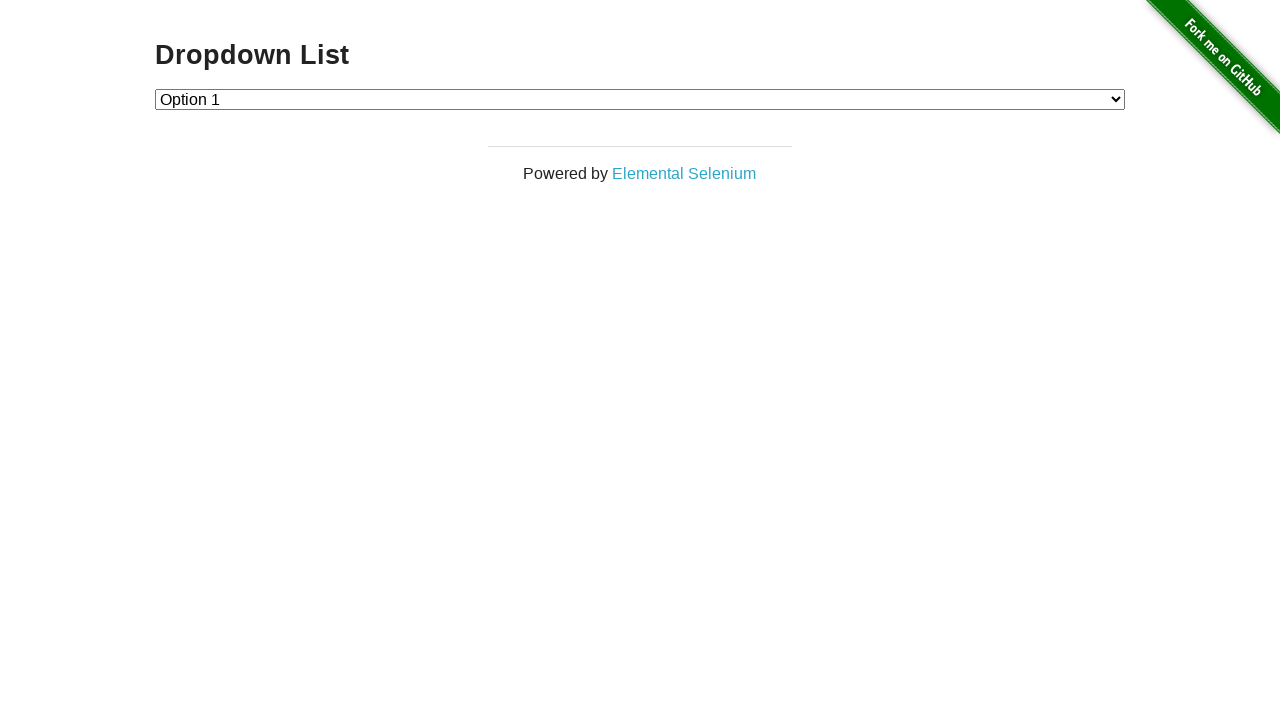

Selected second option by index 2 from dropdown on #dropdown
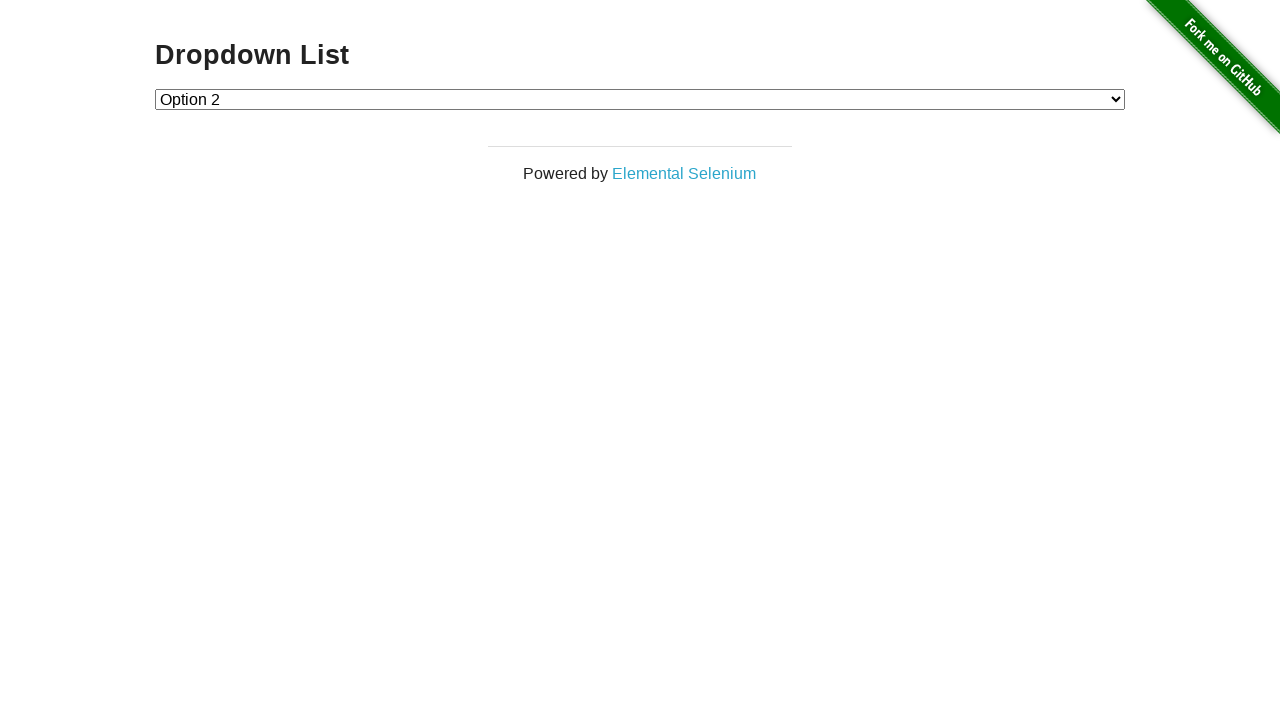

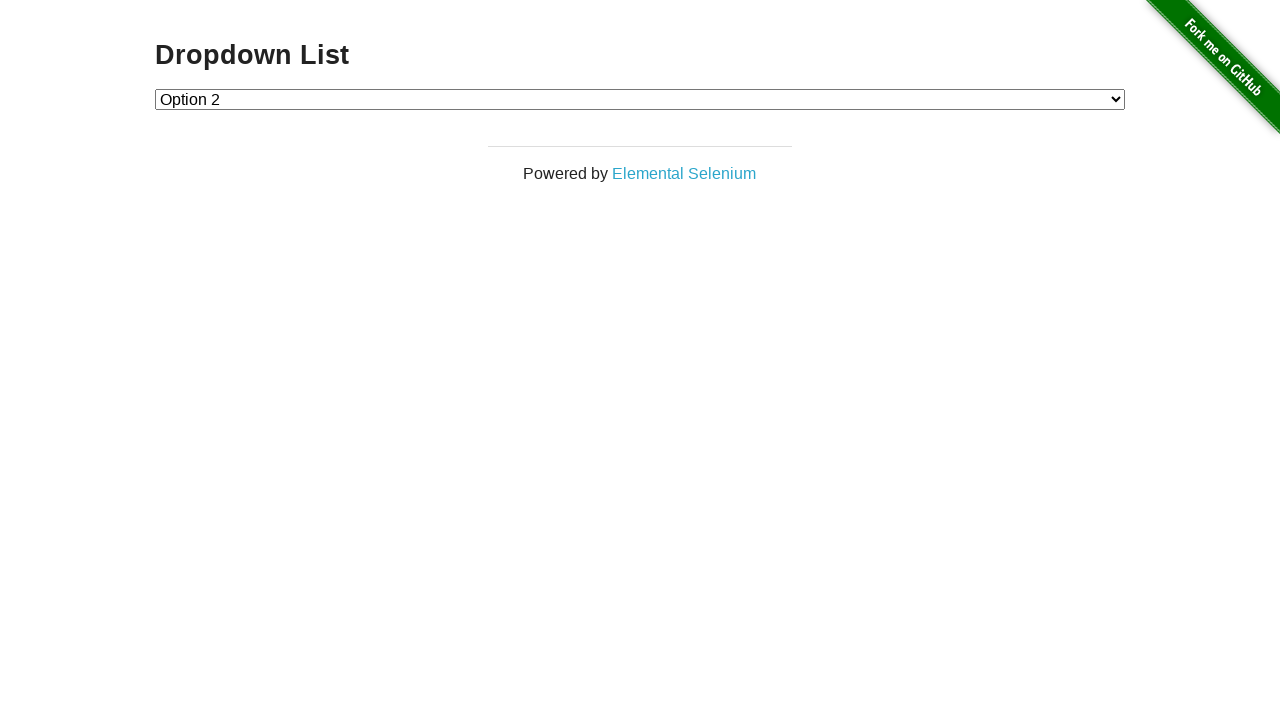